Tests that the BROWSE LANGUAGES page displays a table with the correct column headers

Starting URL: http://www.99-bottles-of-beer.net/

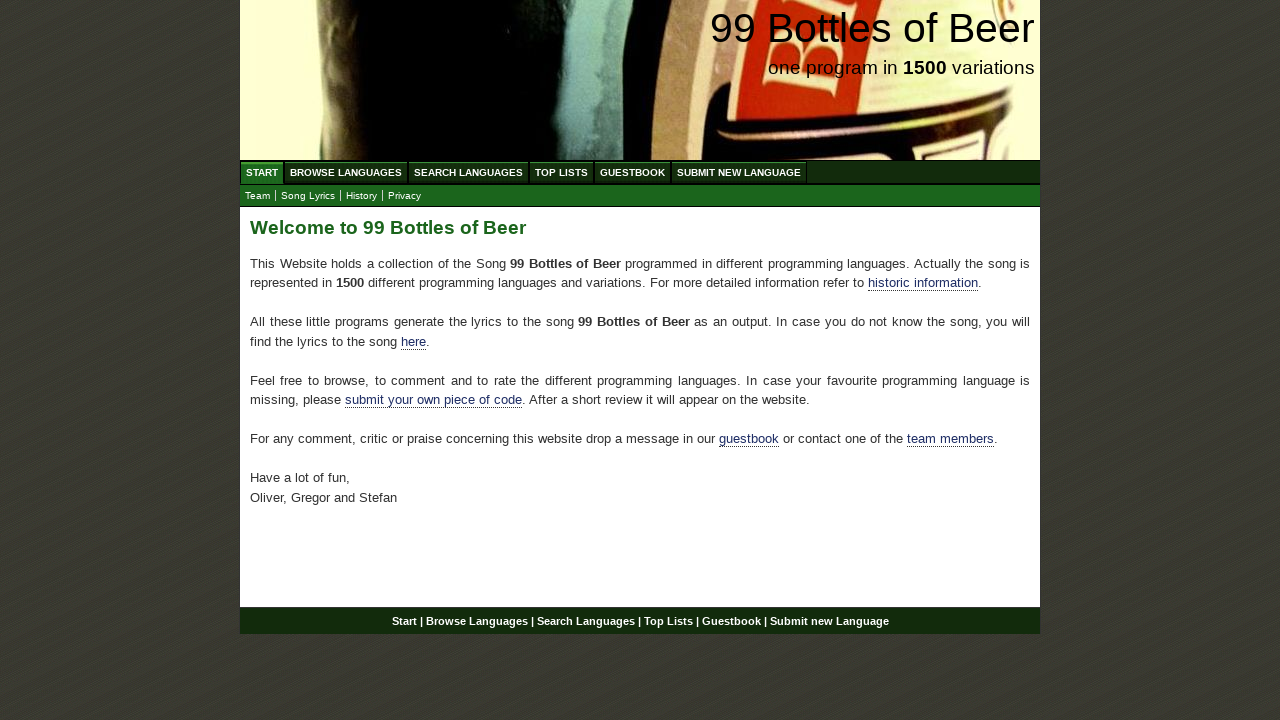

Clicked on BROWSE LANGUAGES menu link at (346, 172) on xpath=//ul[@id='menu']//a[@href='/abc.html']
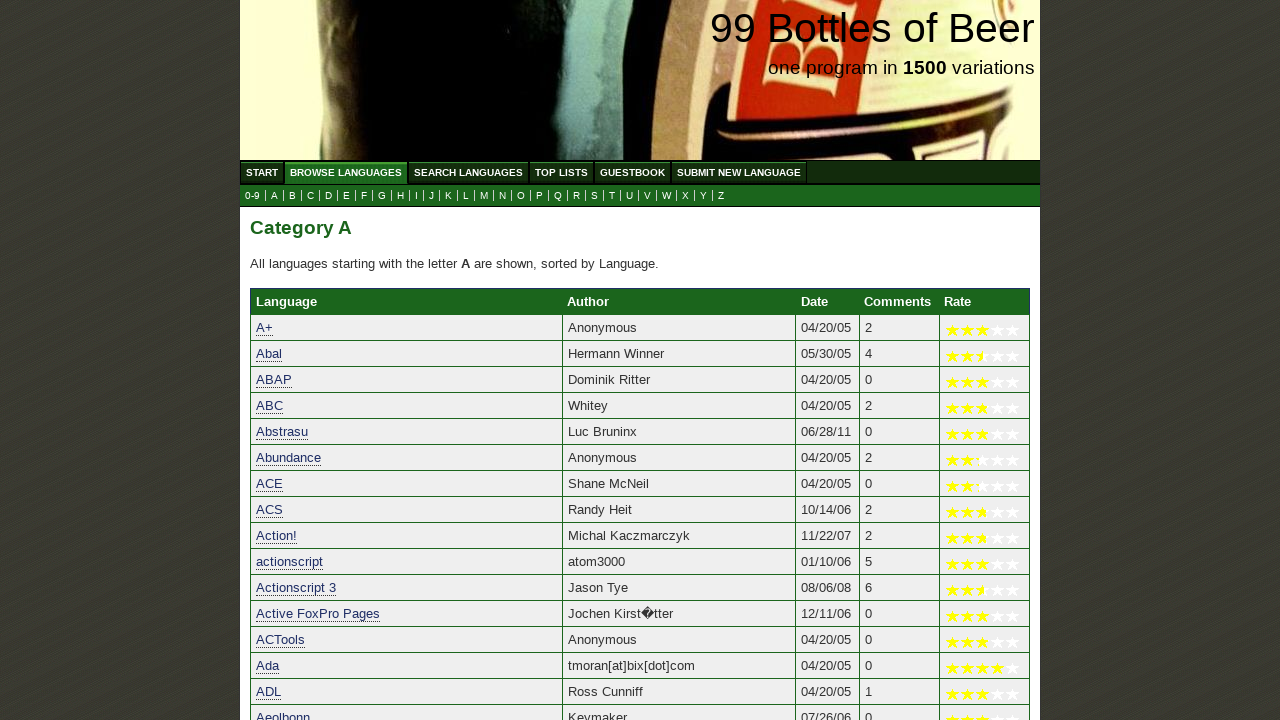

Table with column headers loaded on BROWSE LANGUAGES page
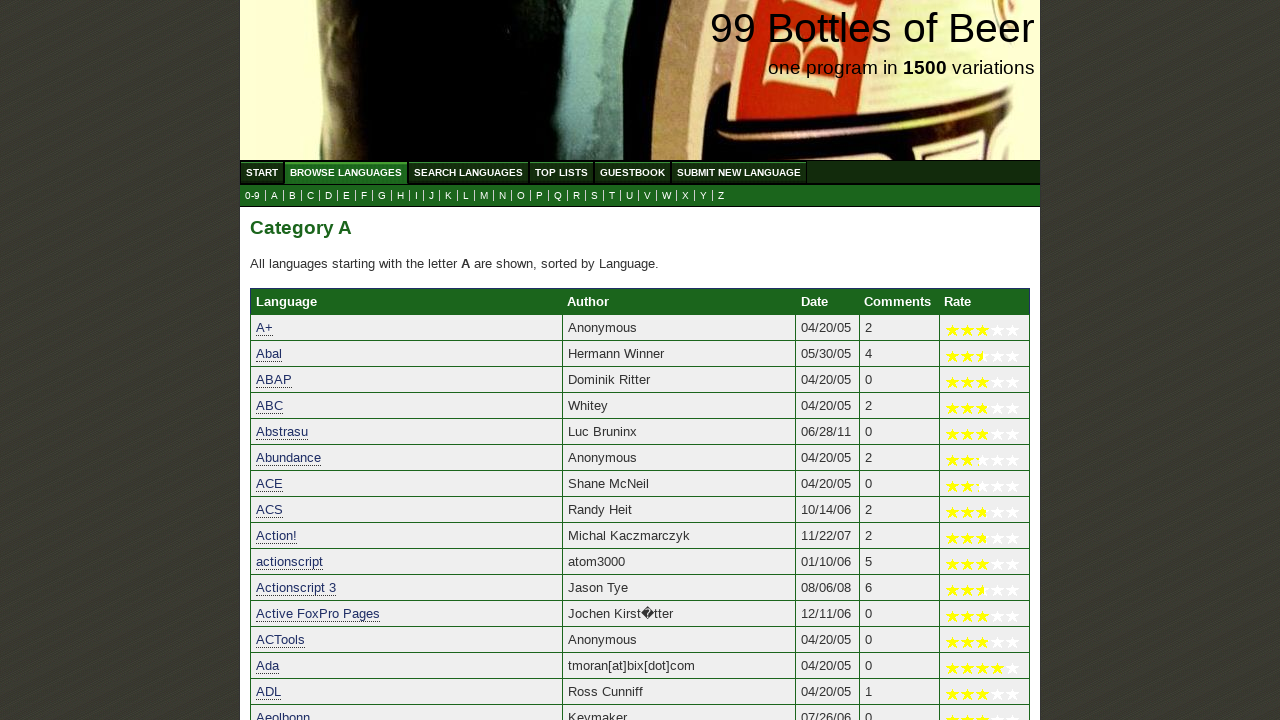

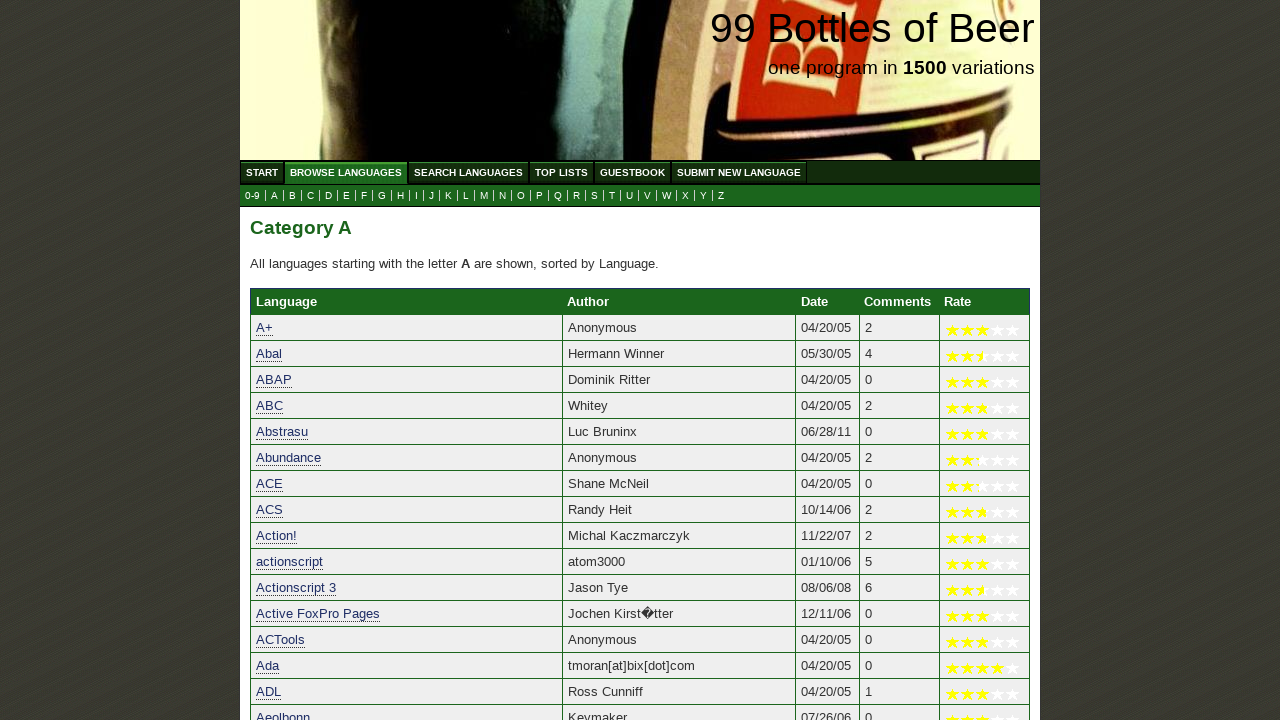